Navigates to gomotungkinh.com and repeatedly clicks on an image element with id "bonk" (a clicker-style interaction test)

Starting URL: https://gomotungkinh.com

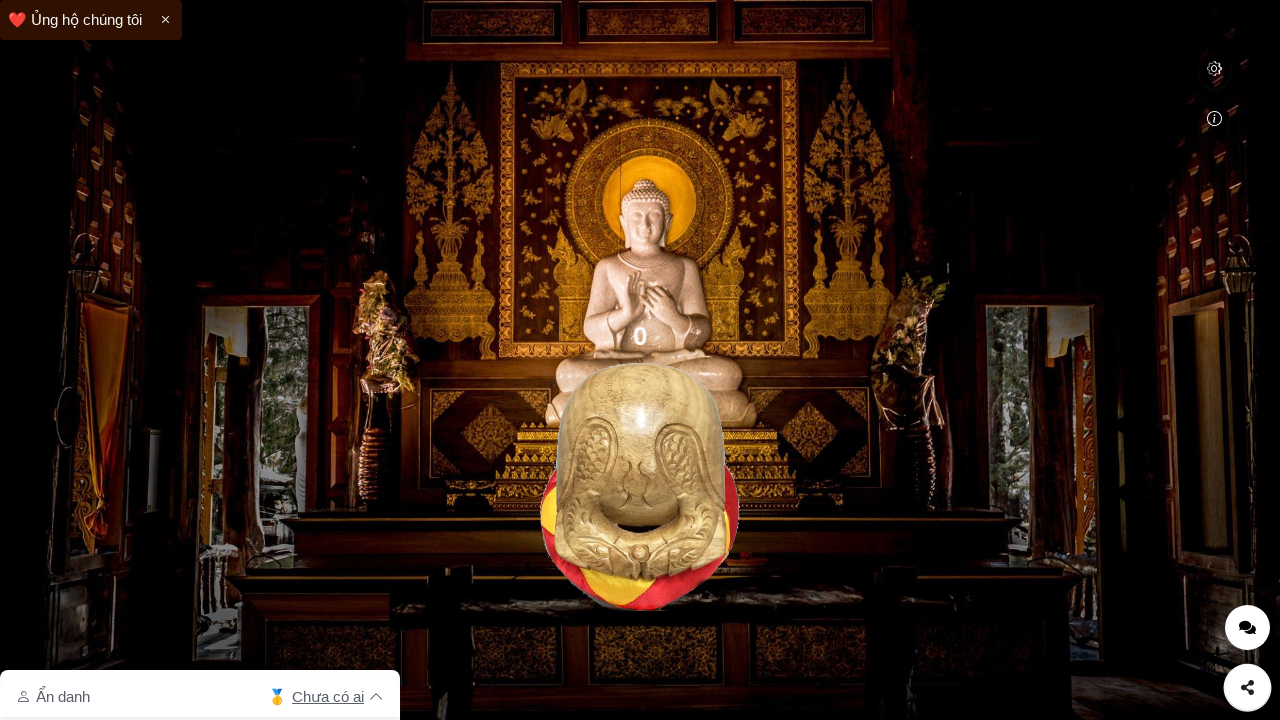

Waited for page to fully load (networkidle)
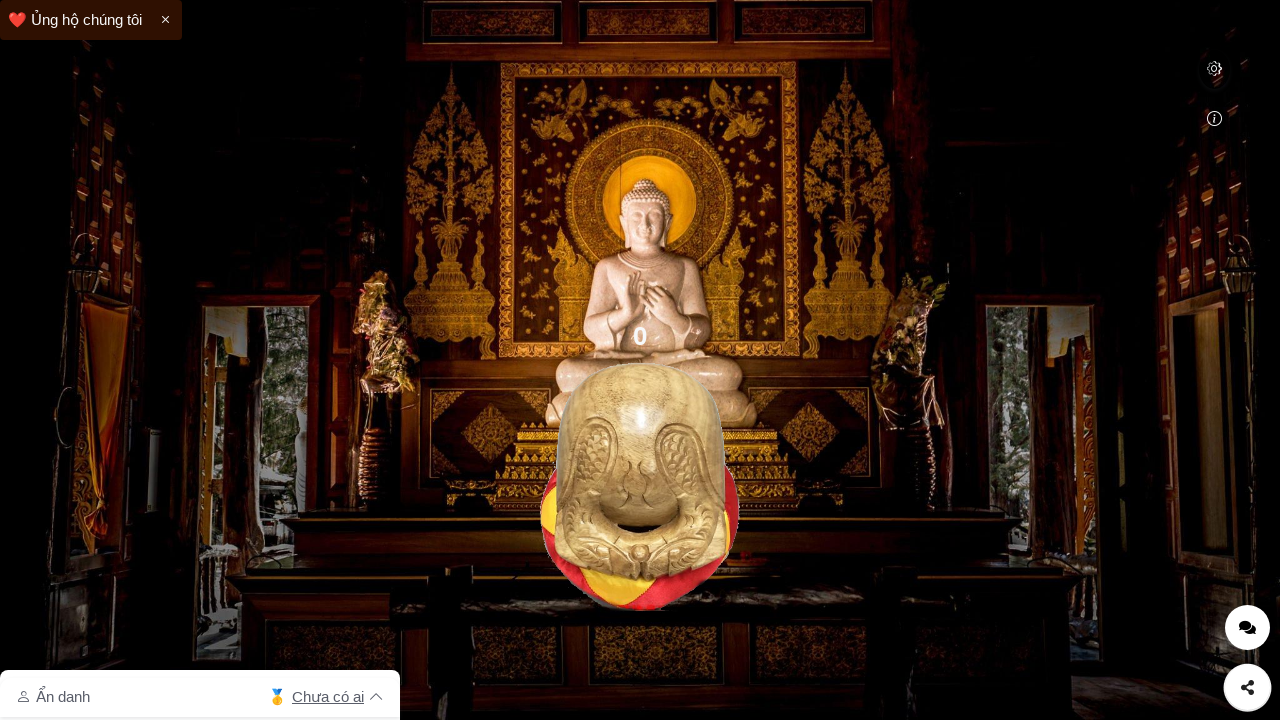

Bonk image element became visible
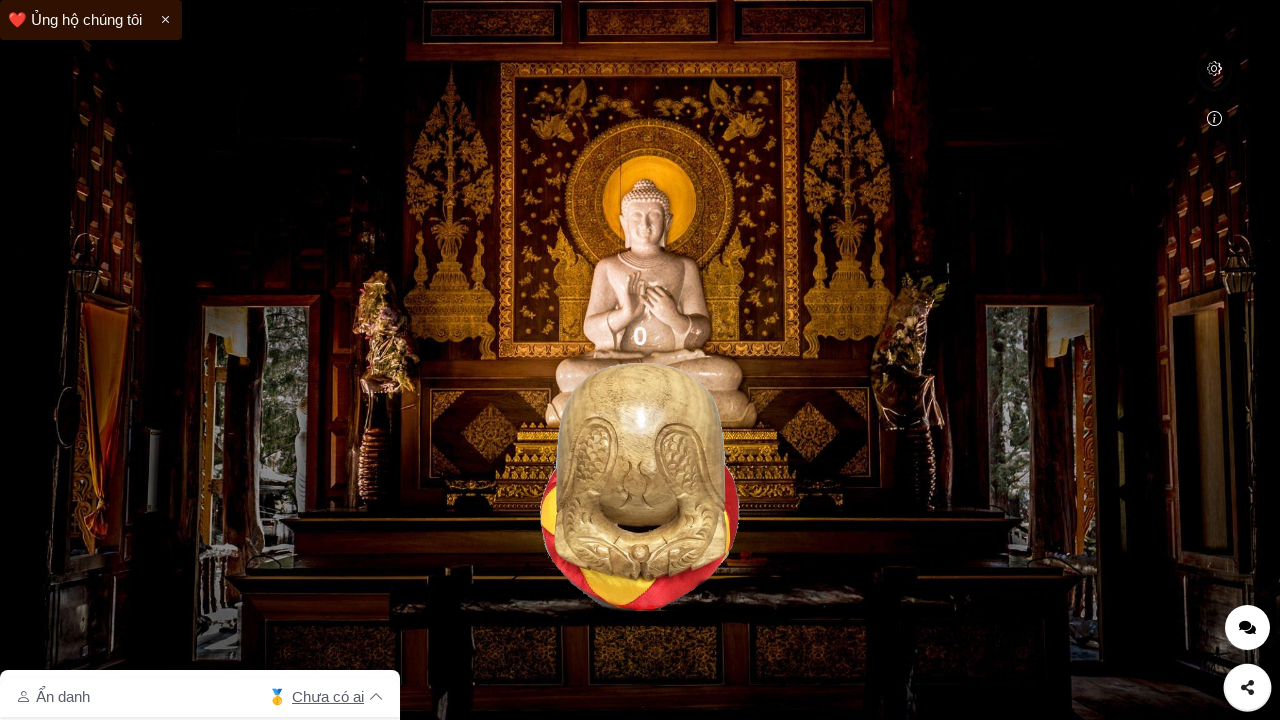

Clicked bonk image (click #1) at (640, 486) on #bonk
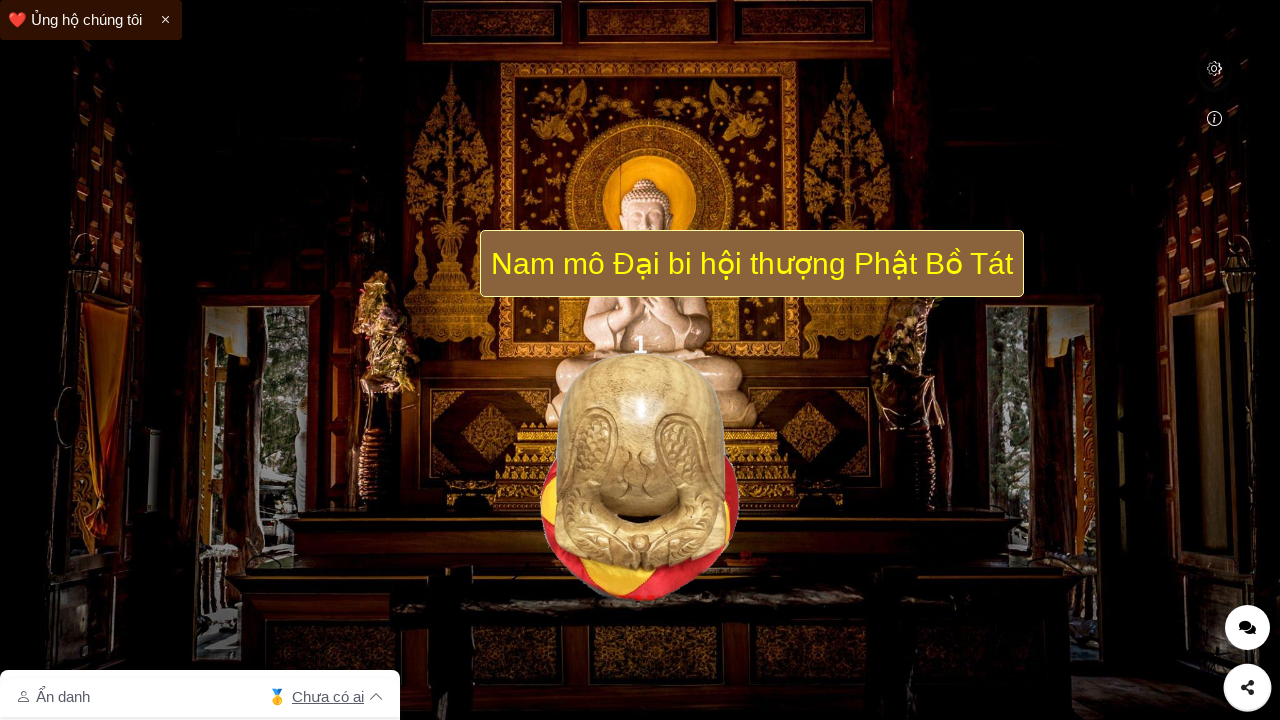

Waited 500ms before next click
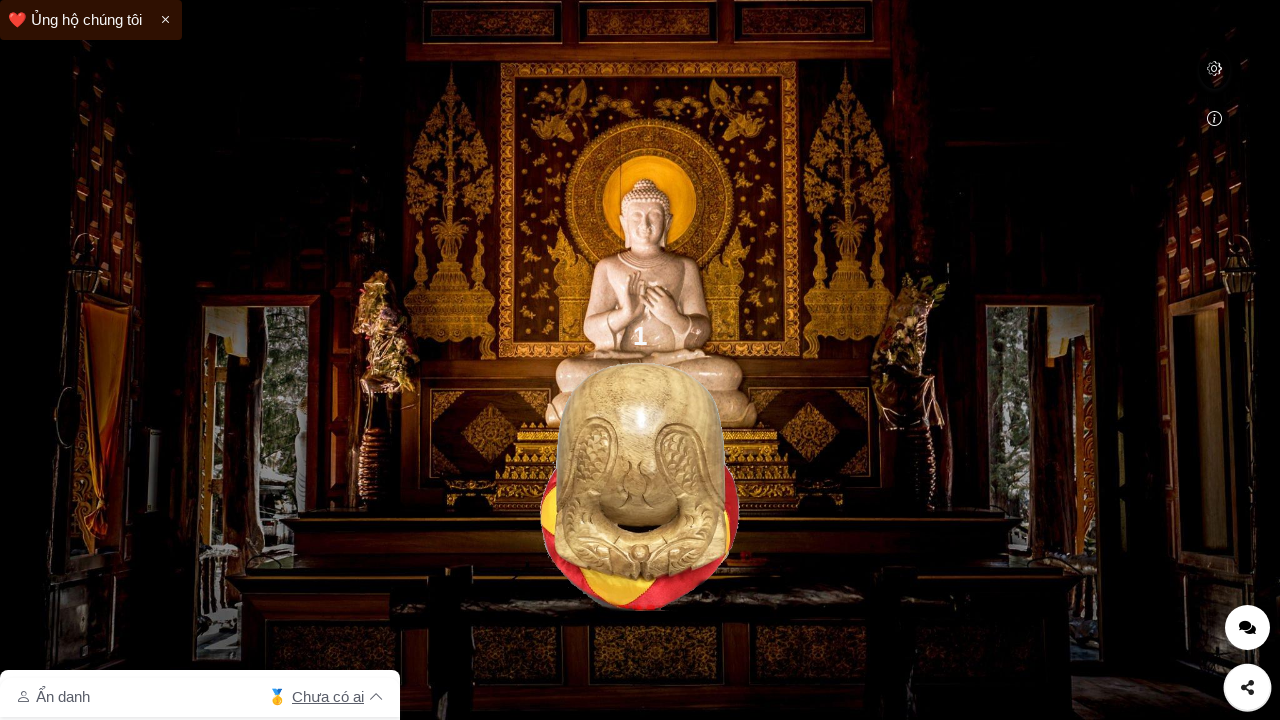

Clicked bonk image (click #2) at (640, 486) on #bonk
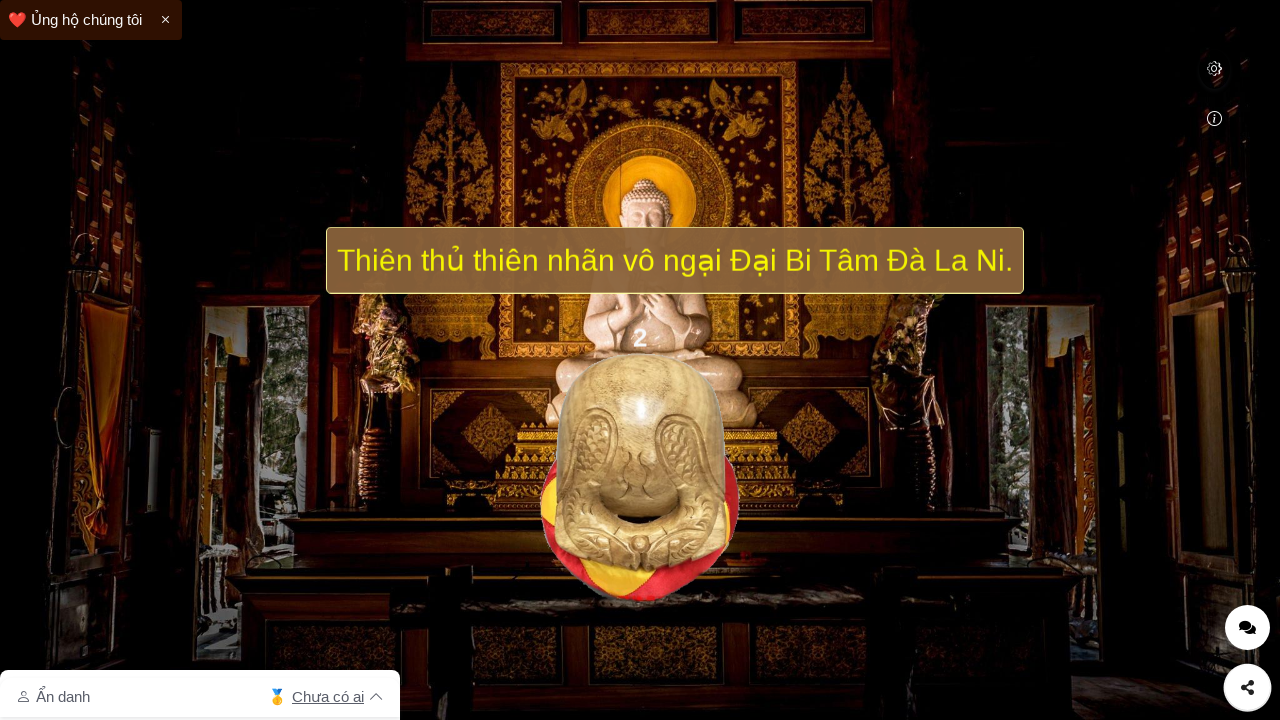

Waited 500ms before next click
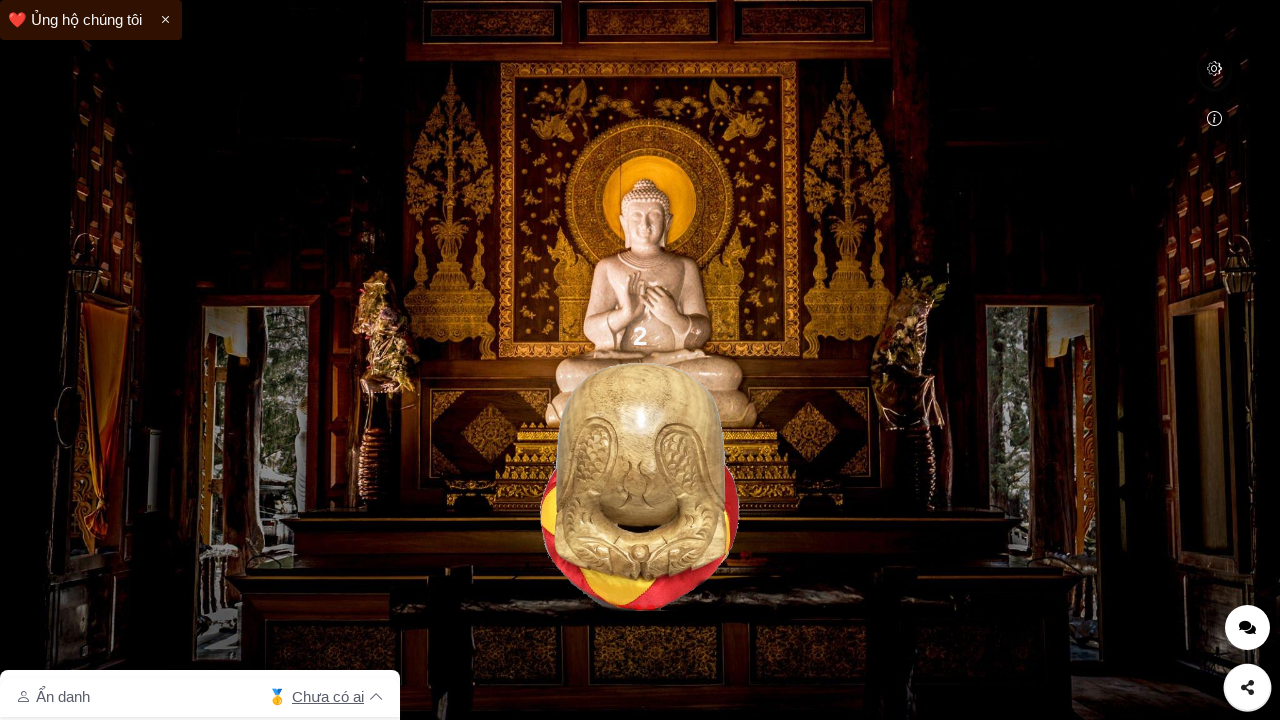

Clicked bonk image (click #3) at (640, 486) on #bonk
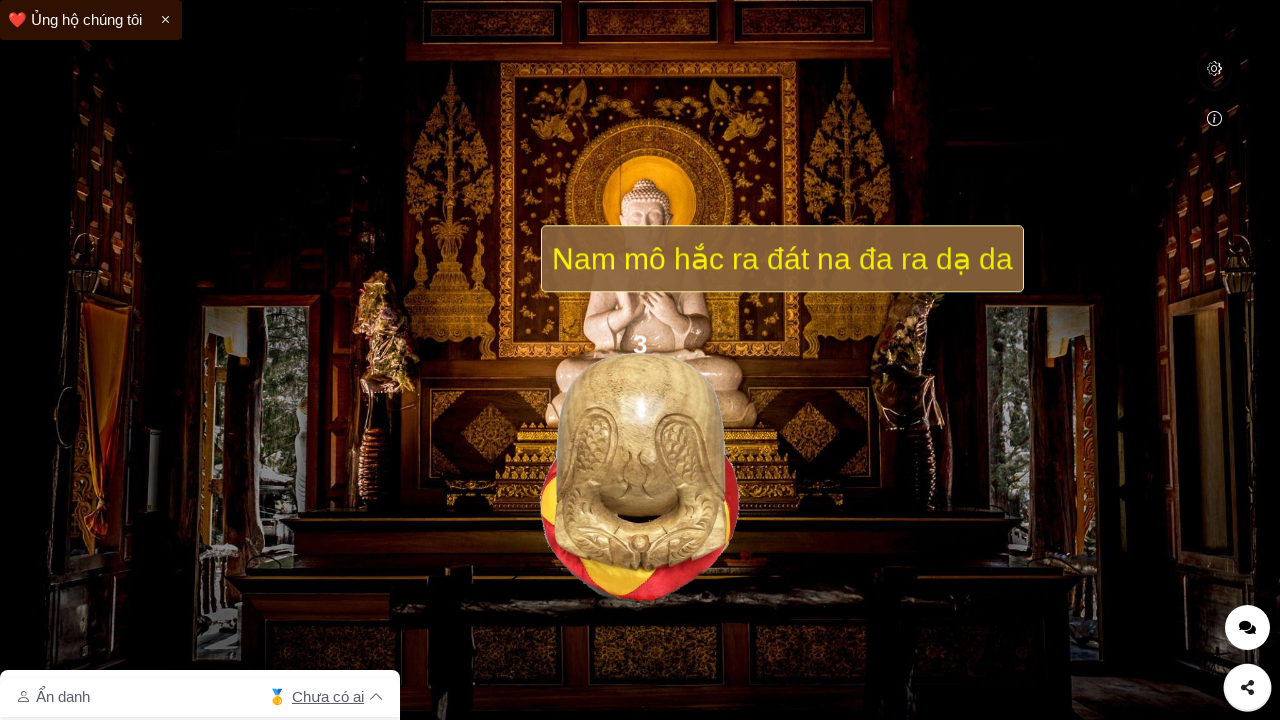

Waited 500ms before next click
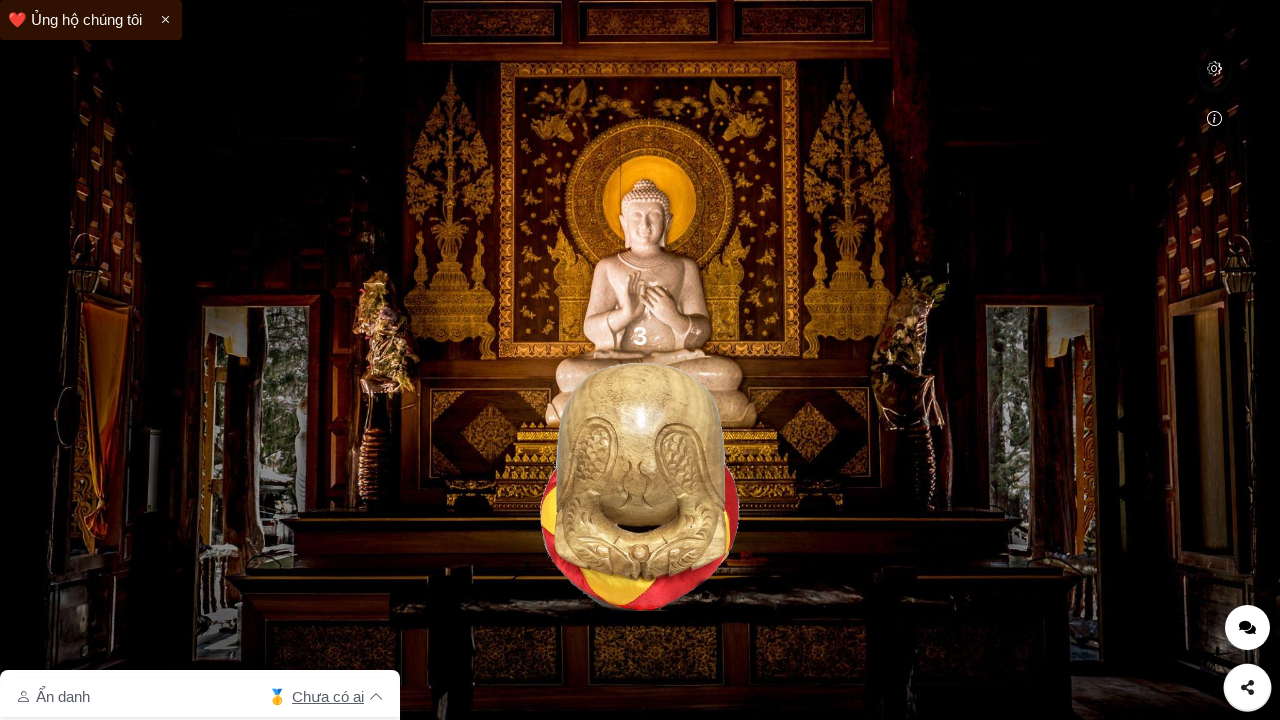

Clicked bonk image (click #4) at (640, 486) on #bonk
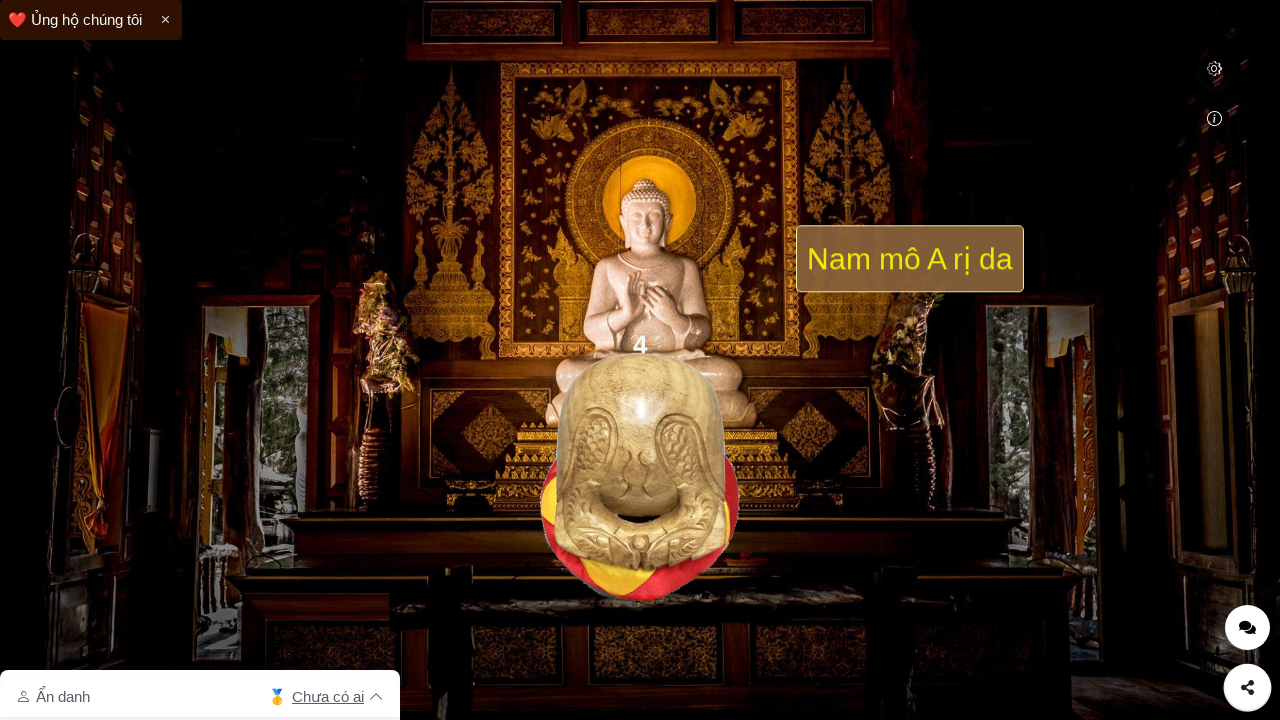

Waited 500ms before next click
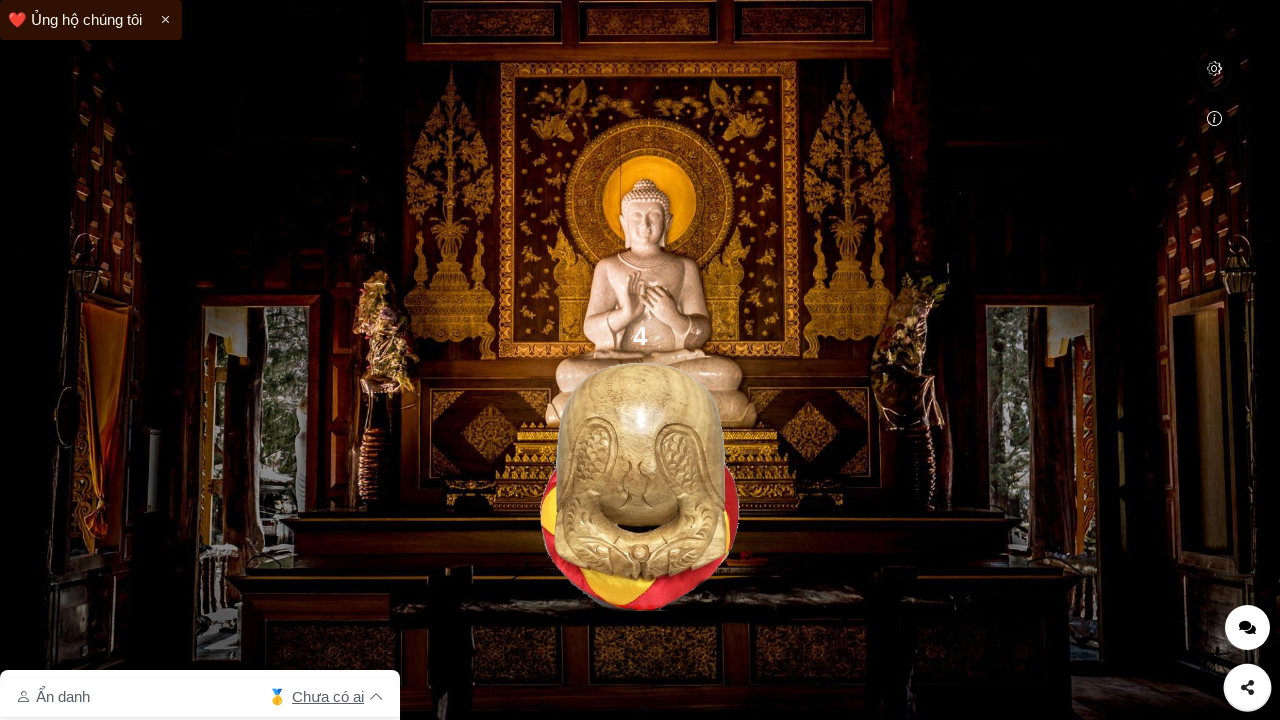

Clicked bonk image (click #5) at (640, 486) on #bonk
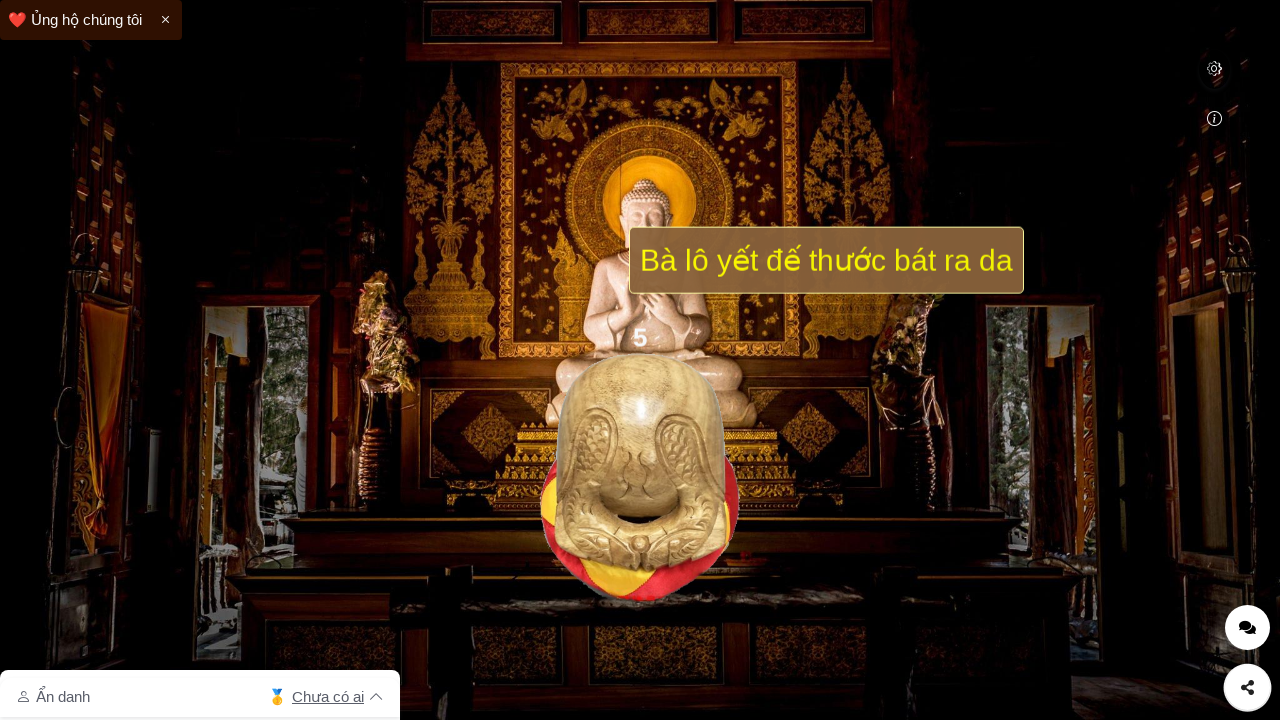

Waited 500ms before next click
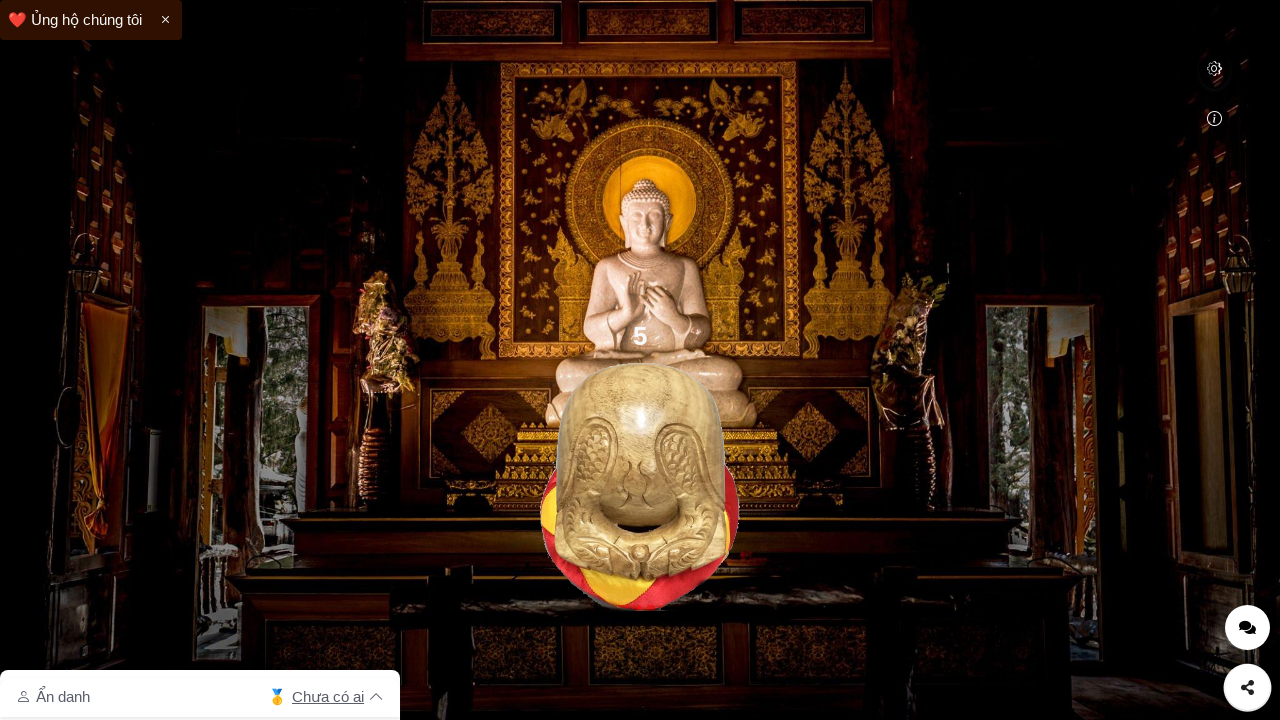

Clicked bonk image (click #6) at (640, 486) on #bonk
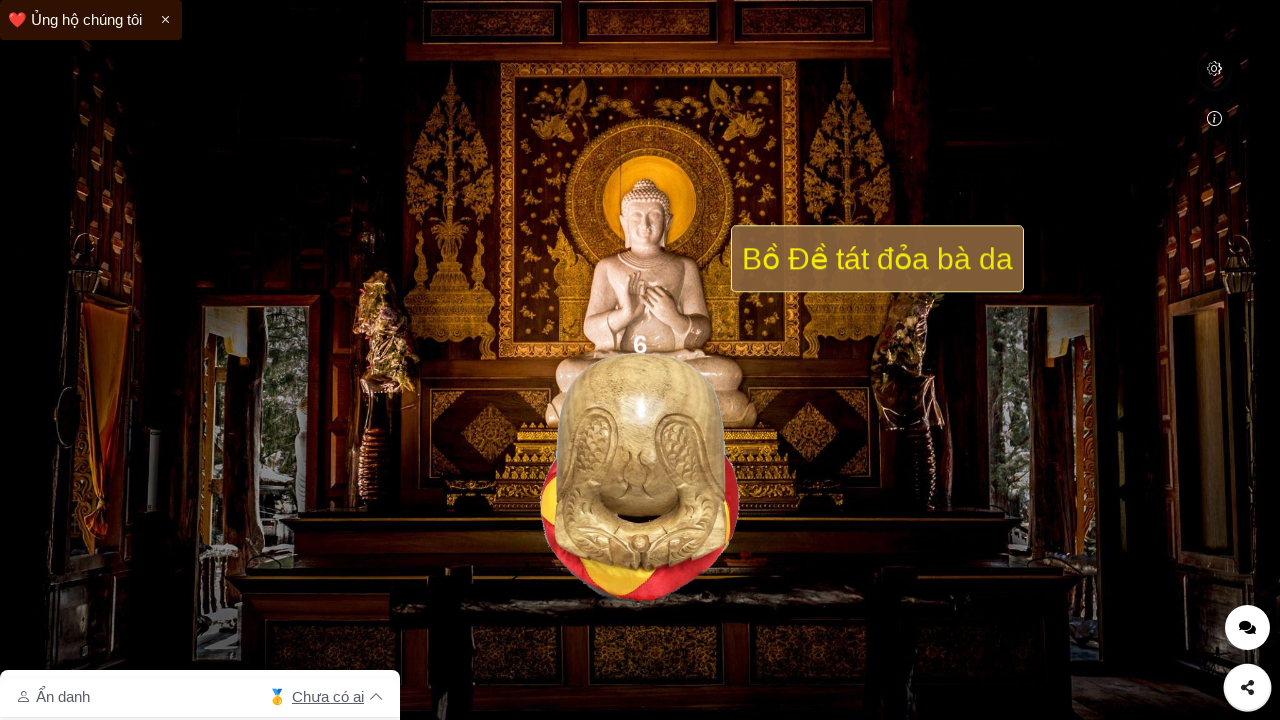

Waited 500ms before next click
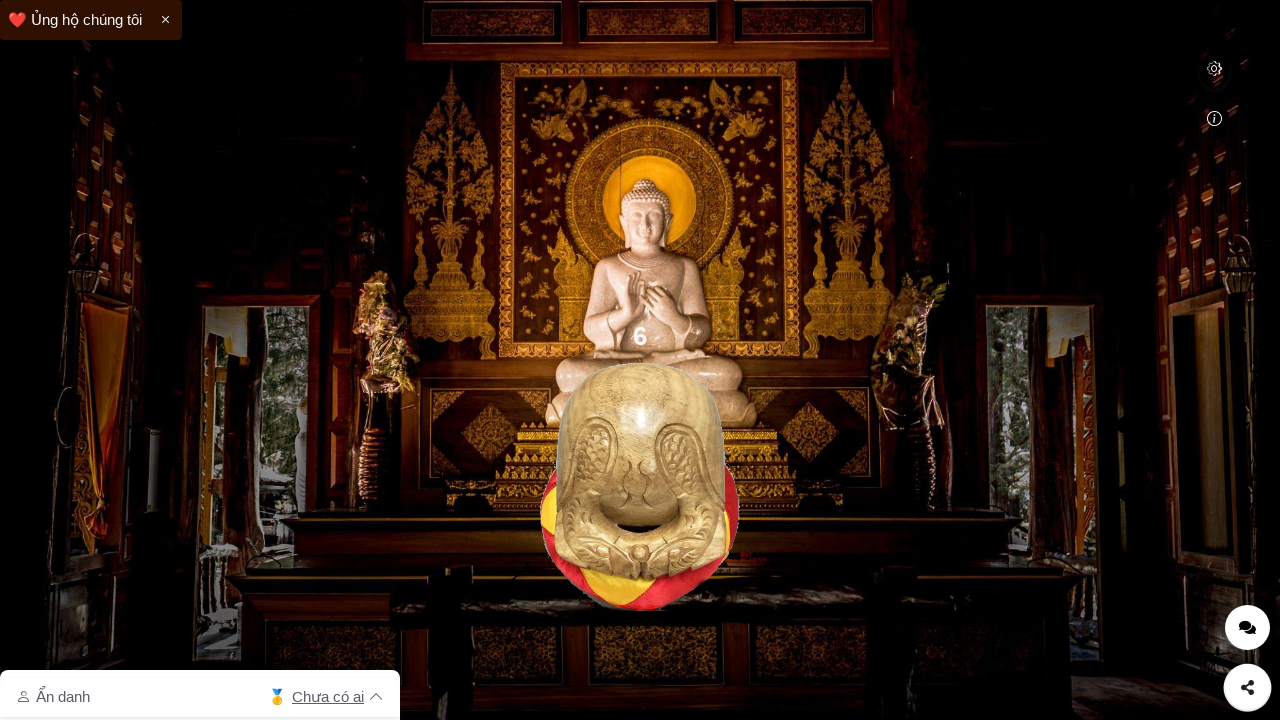

Clicked bonk image (click #7) at (640, 486) on #bonk
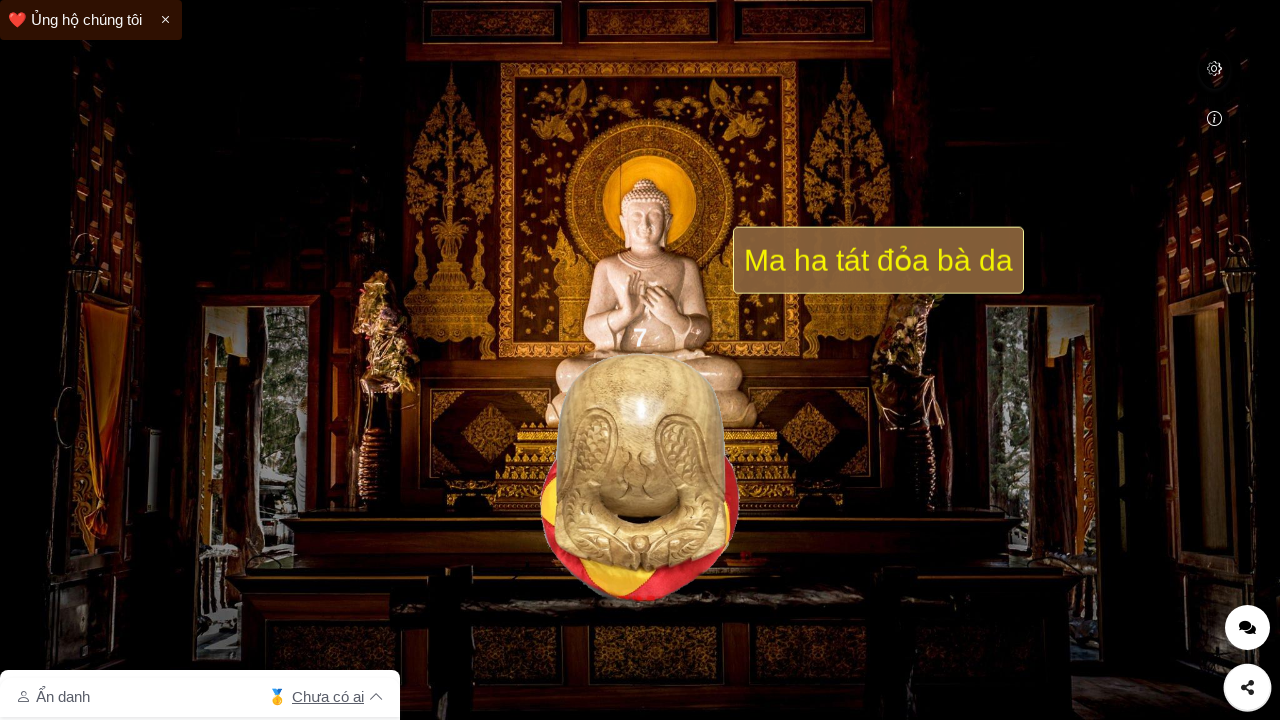

Waited 500ms before next click
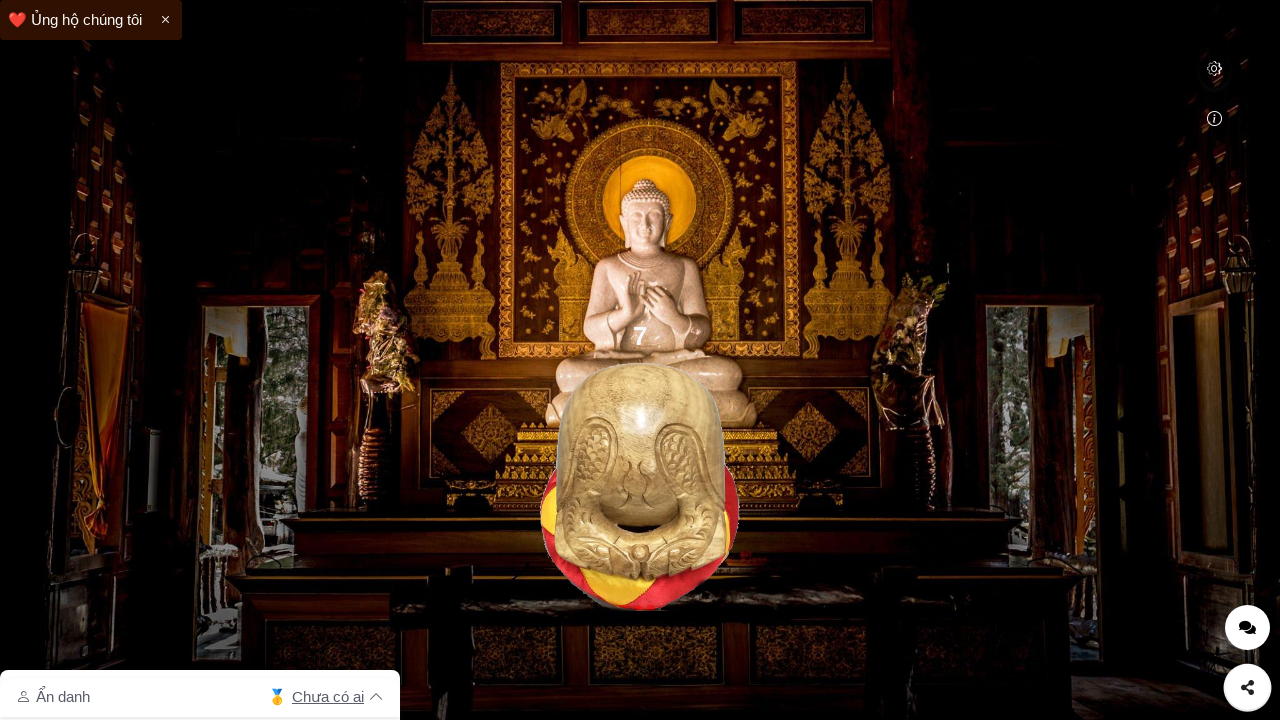

Clicked bonk image (click #8) at (640, 486) on #bonk
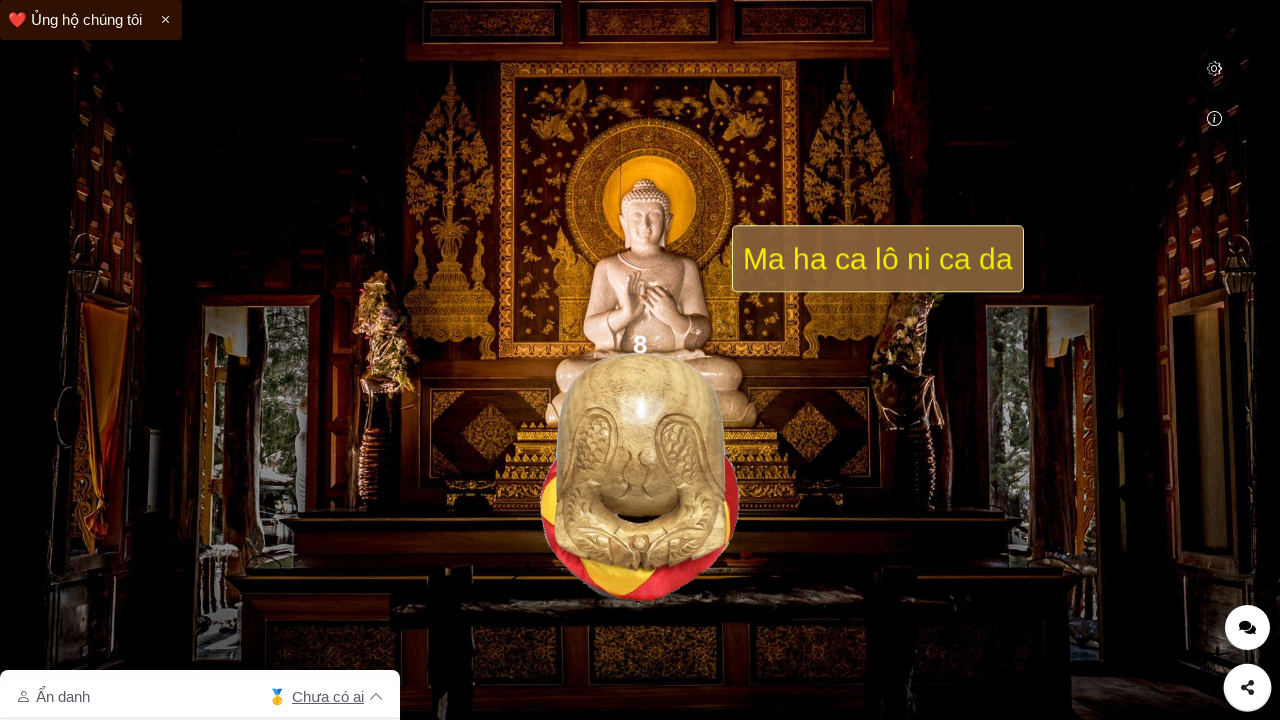

Waited 500ms before next click
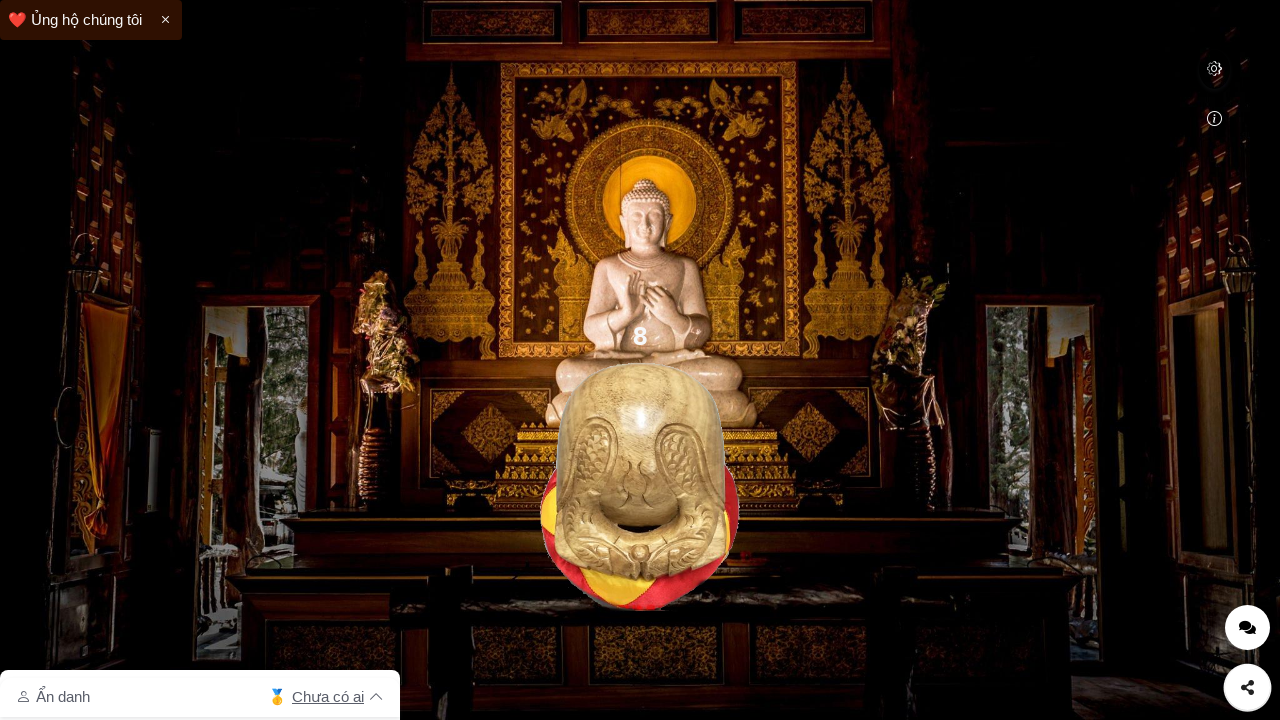

Clicked bonk image (click #9) at (640, 486) on #bonk
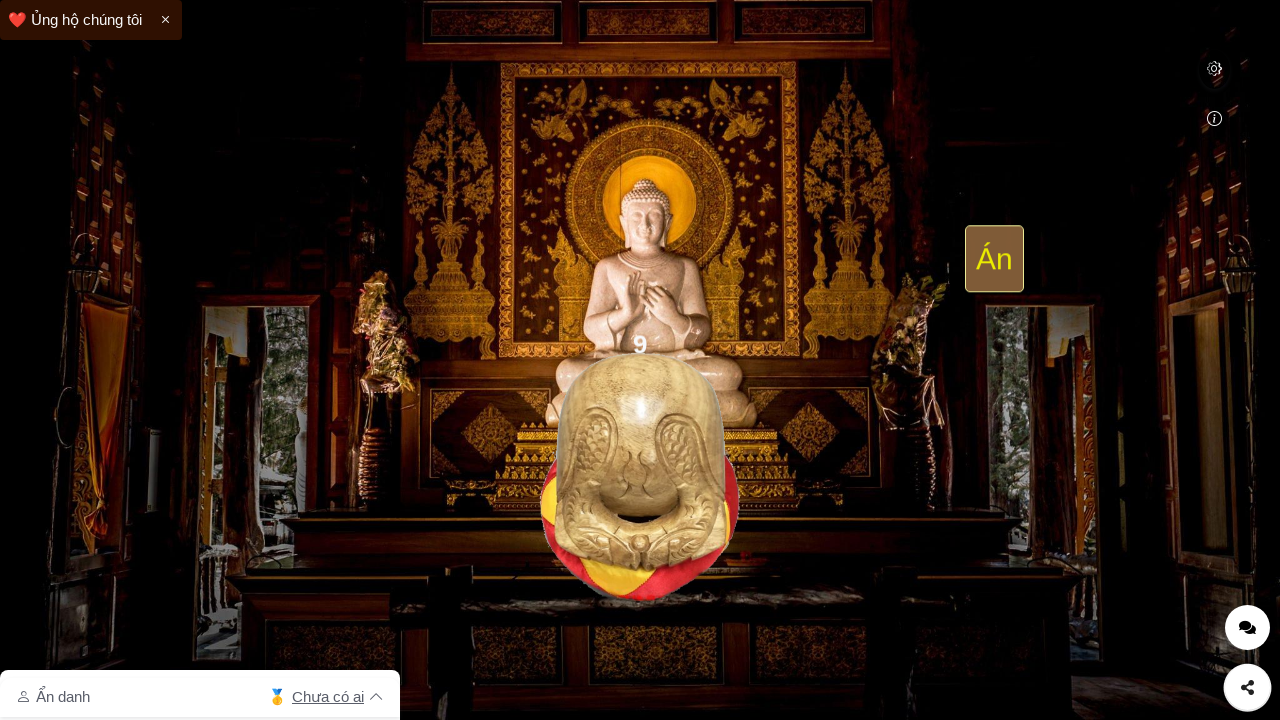

Waited 500ms before next click
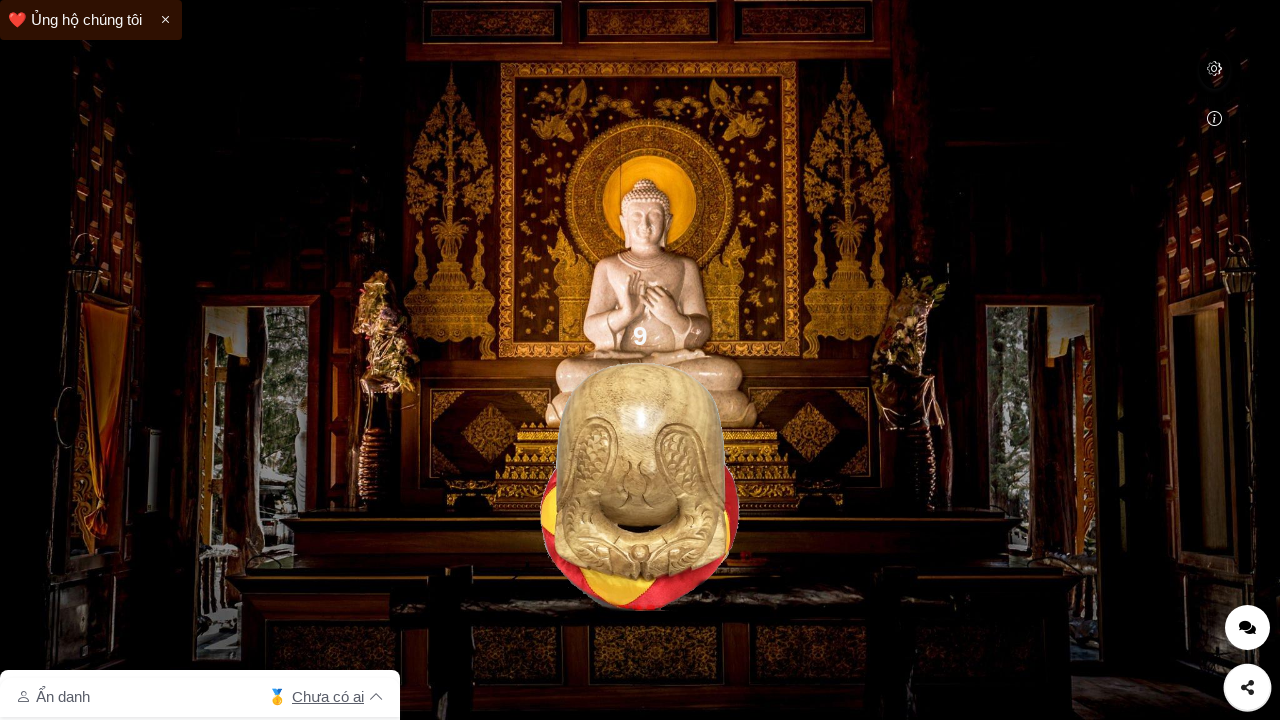

Clicked bonk image (click #10) at (640, 486) on #bonk
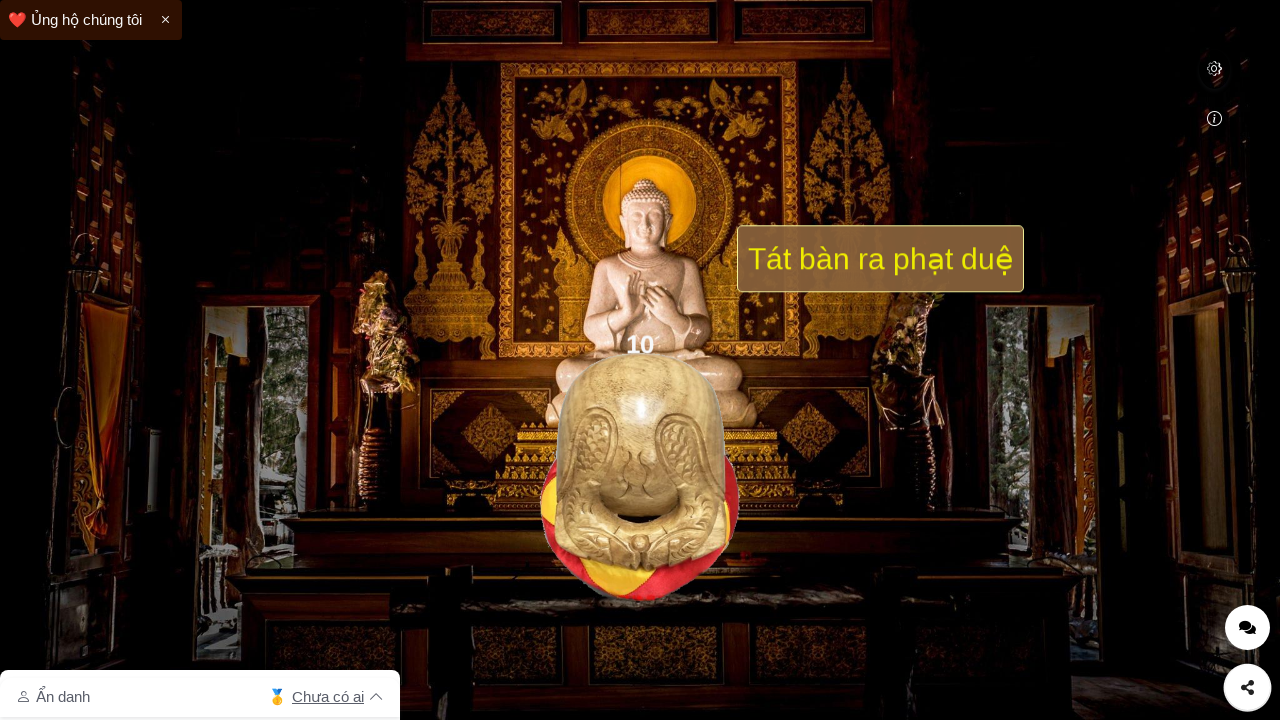

Waited 500ms before next click
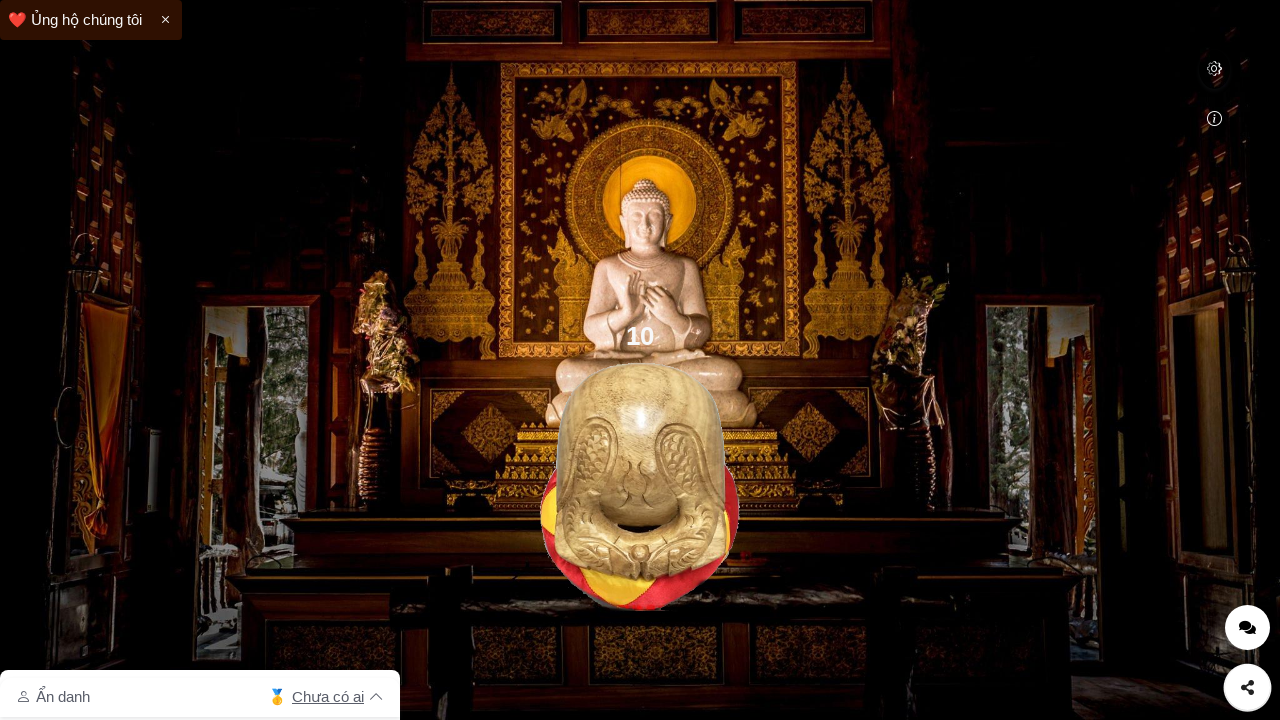

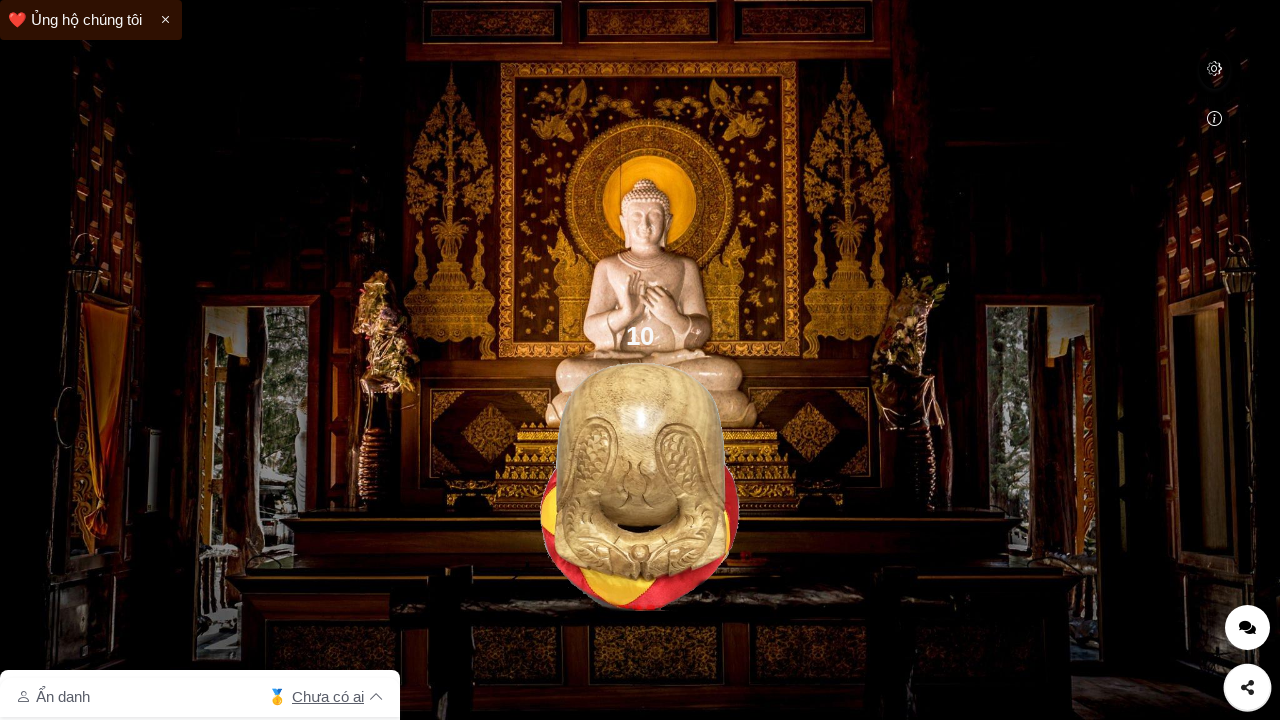